Tests dialog handling, mouse hover actions, and iframe interaction by accepting a confirm dialog, hovering over an element, and clicking a link inside an iframe

Starting URL: https://rahulshettyacademy.com/AutomationPractice/

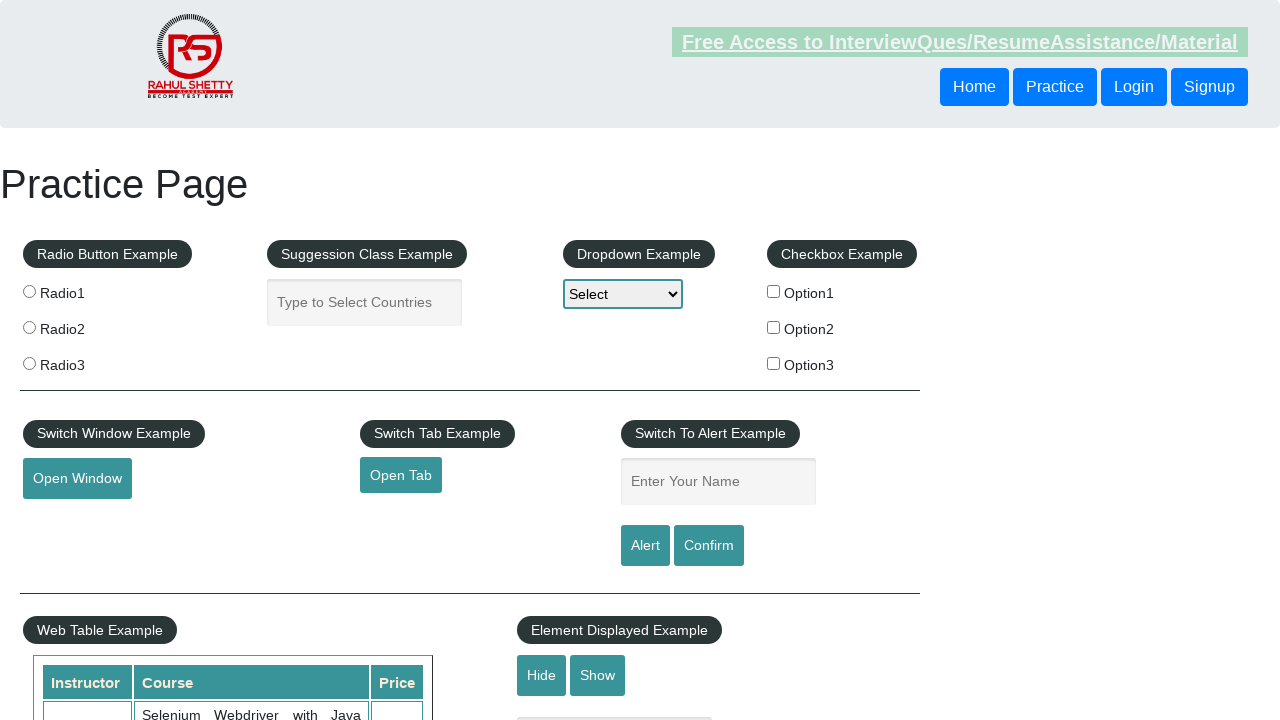

Set up dialog handler to accept confirm dialogs
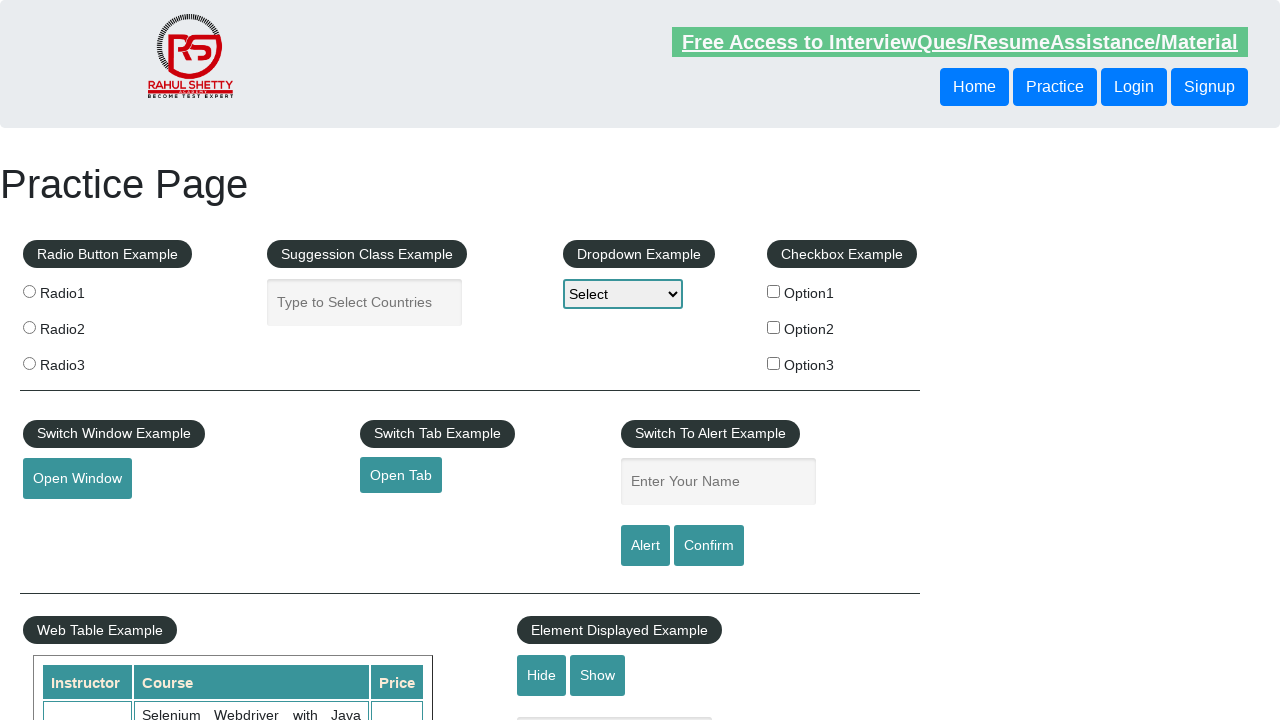

Clicked confirm button to trigger dialog at (709, 546) on #confirmbtn
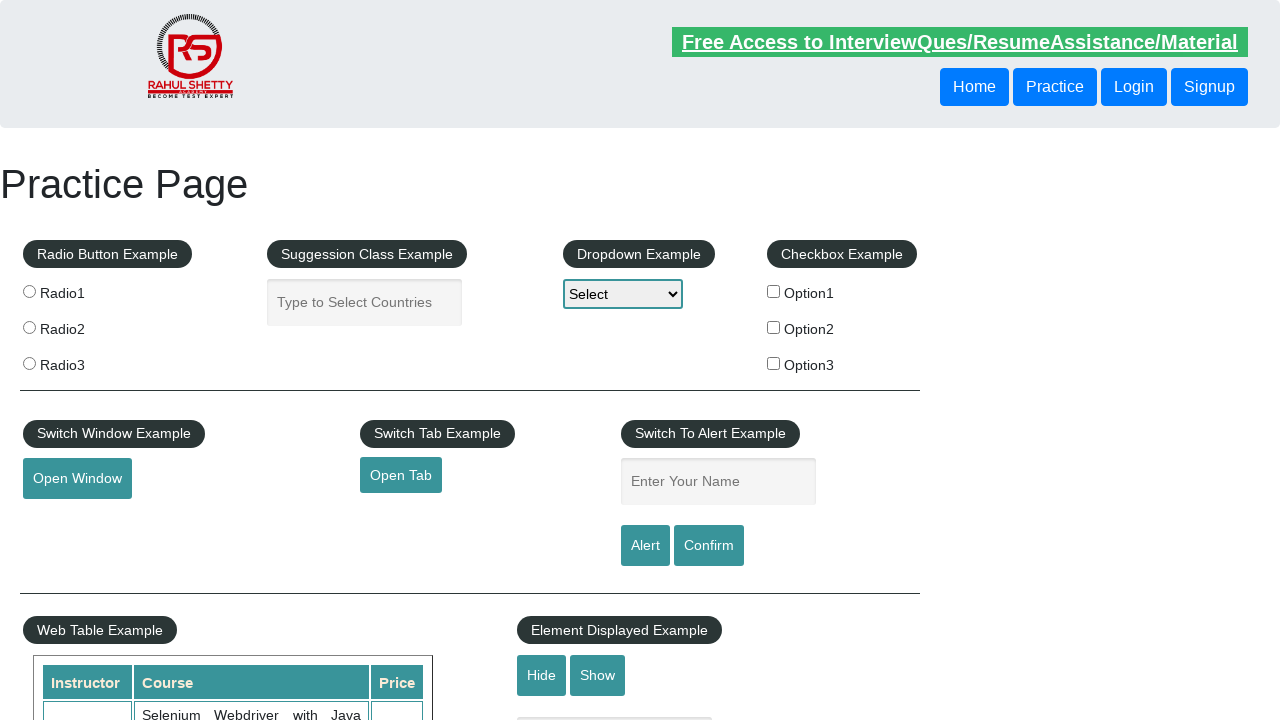

Hovered over mousehover element at (83, 361) on #mousehover
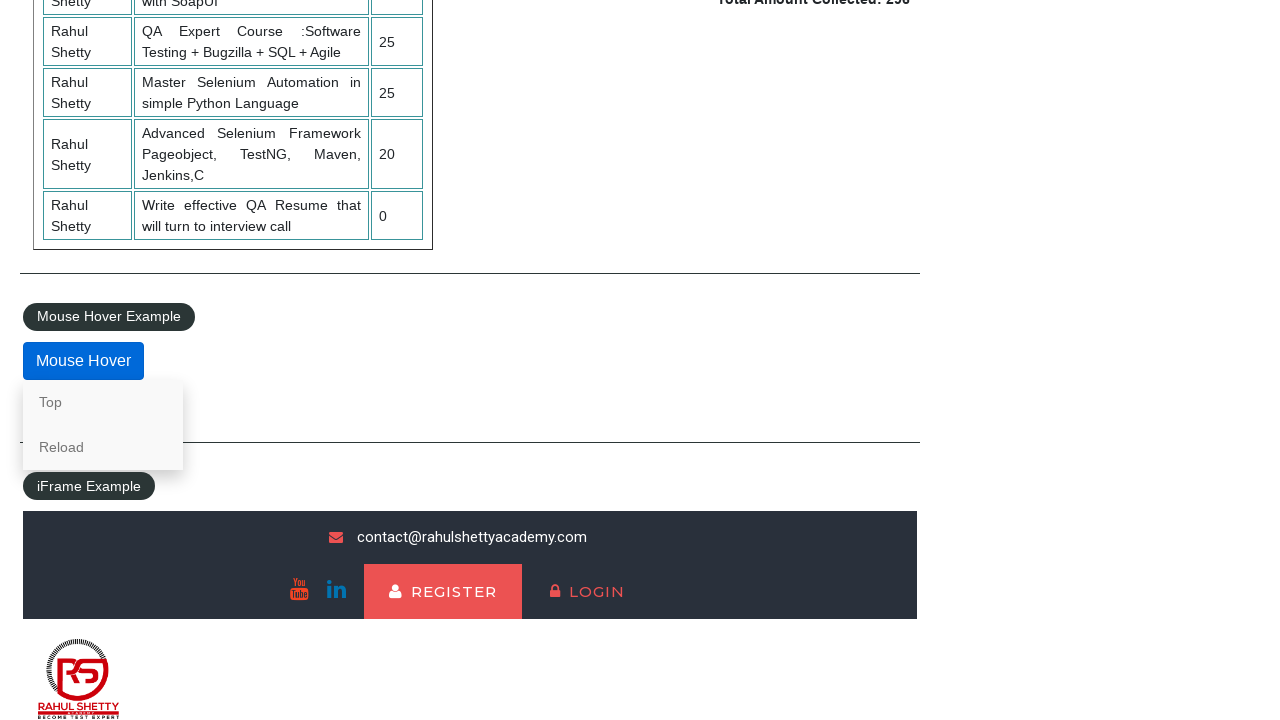

Located iframe with id 'courses-iframe'
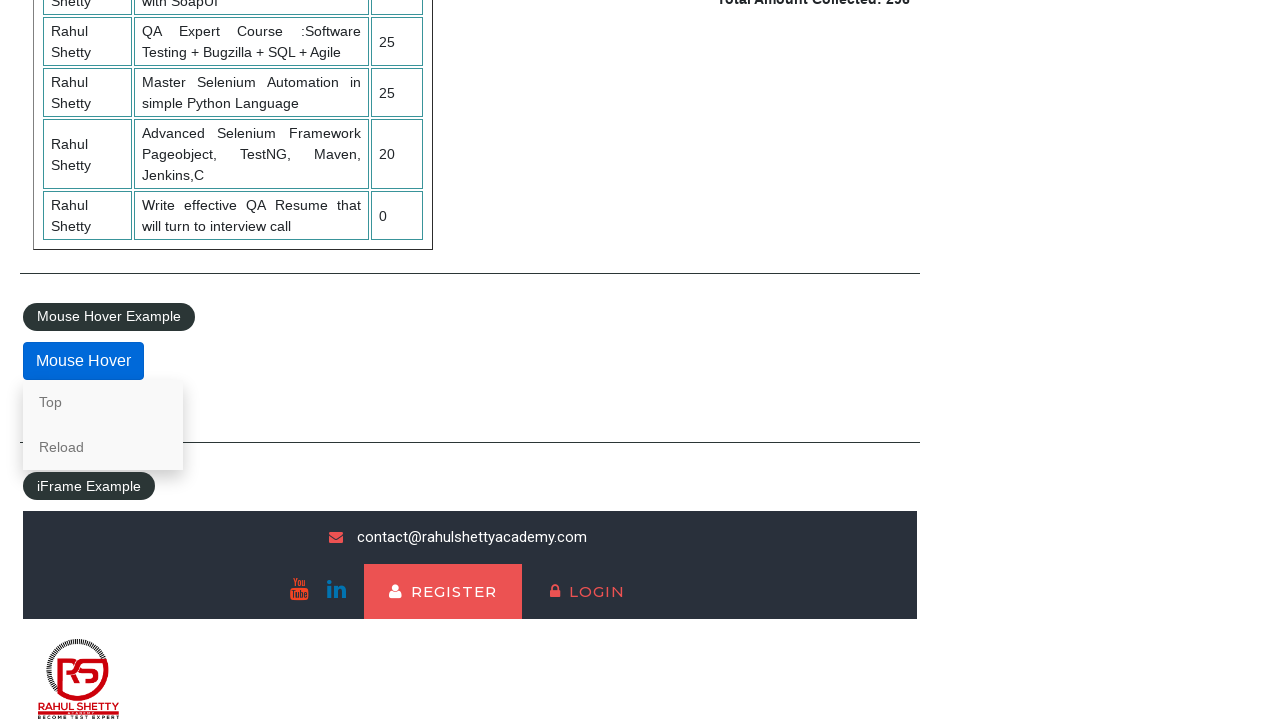

Clicked lifetime access link inside iframe at (307, 675) on #courses-iframe >> internal:control=enter-frame >> li a[href='lifetime-access']:
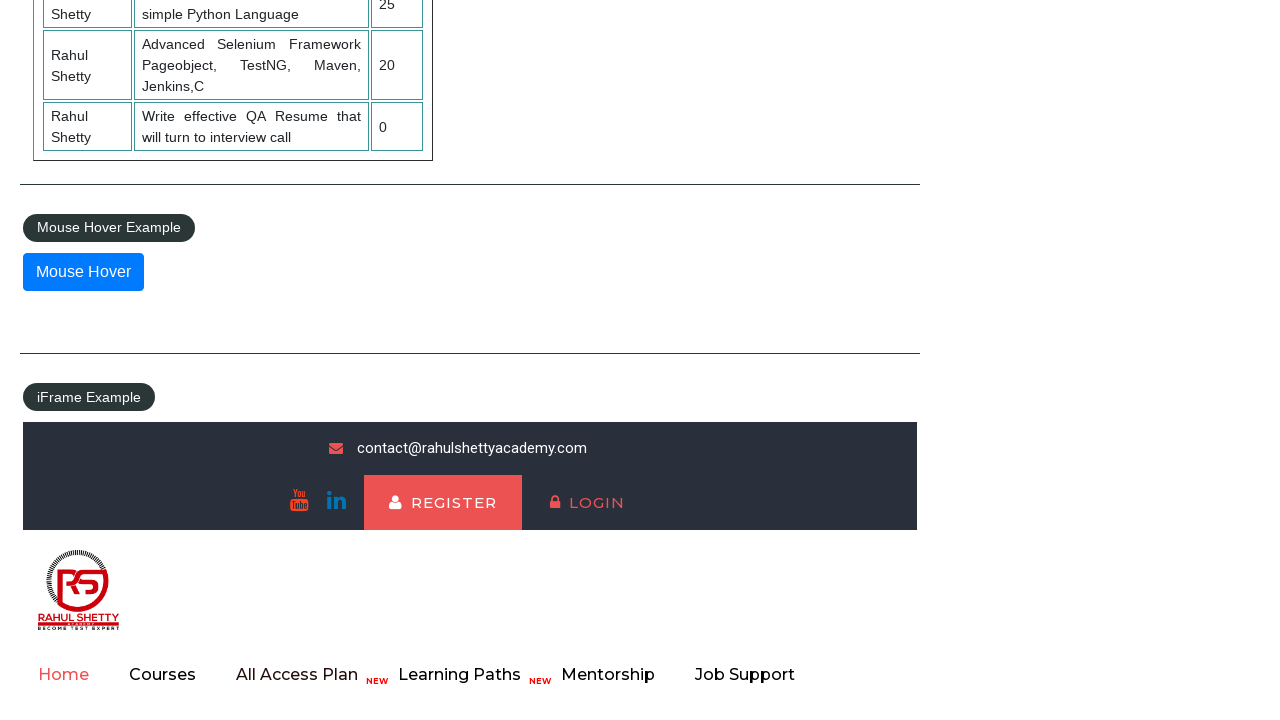

Retrieved subscriber count text from iframe
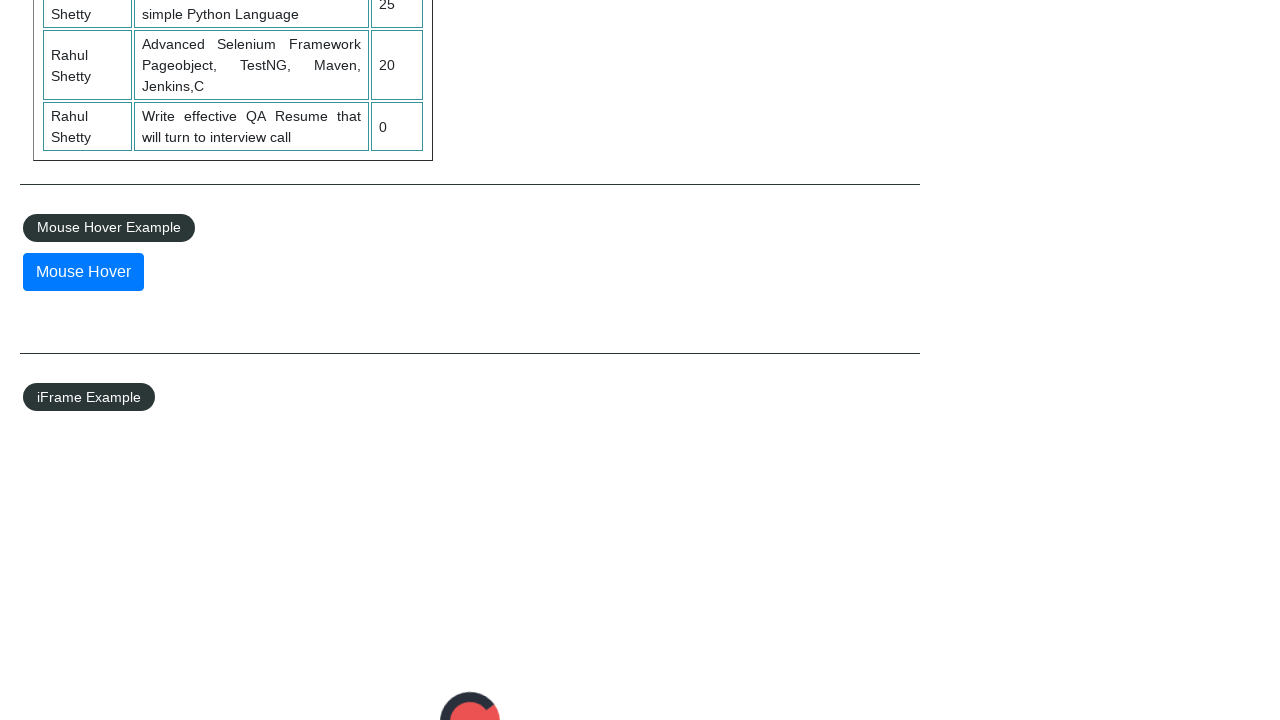

Parsed subscriber count text, extracted value: 13,522
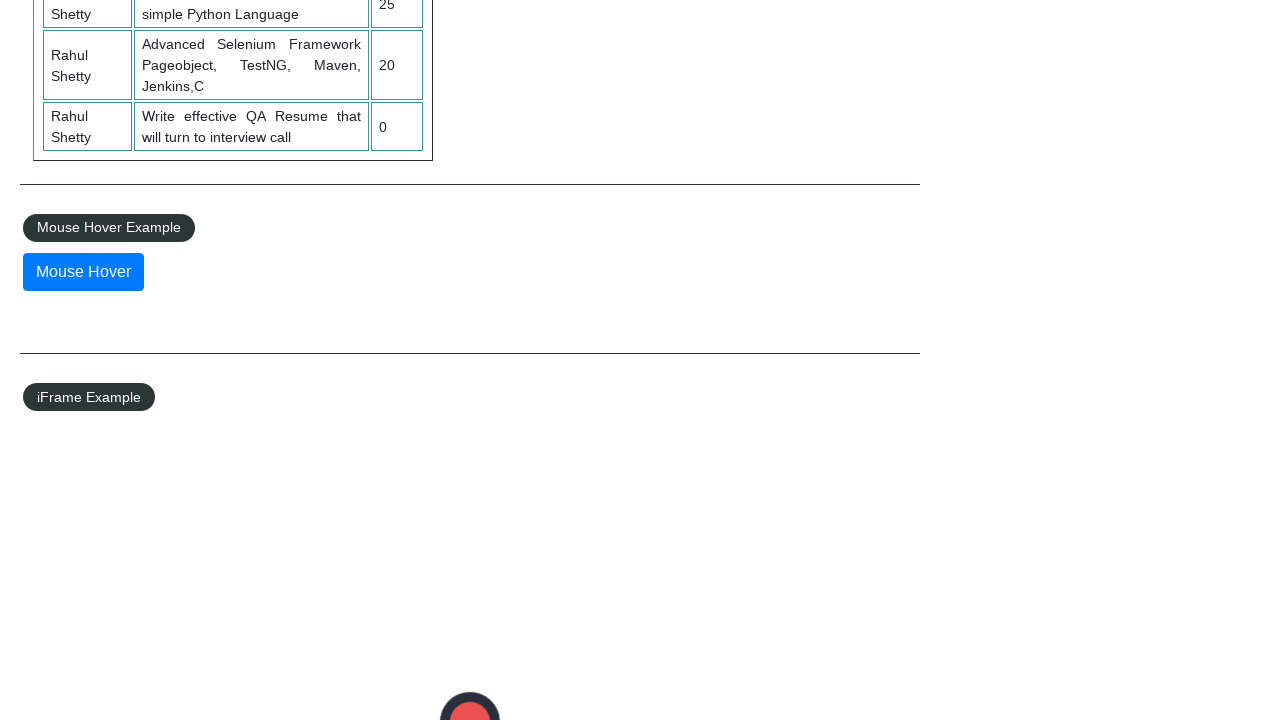

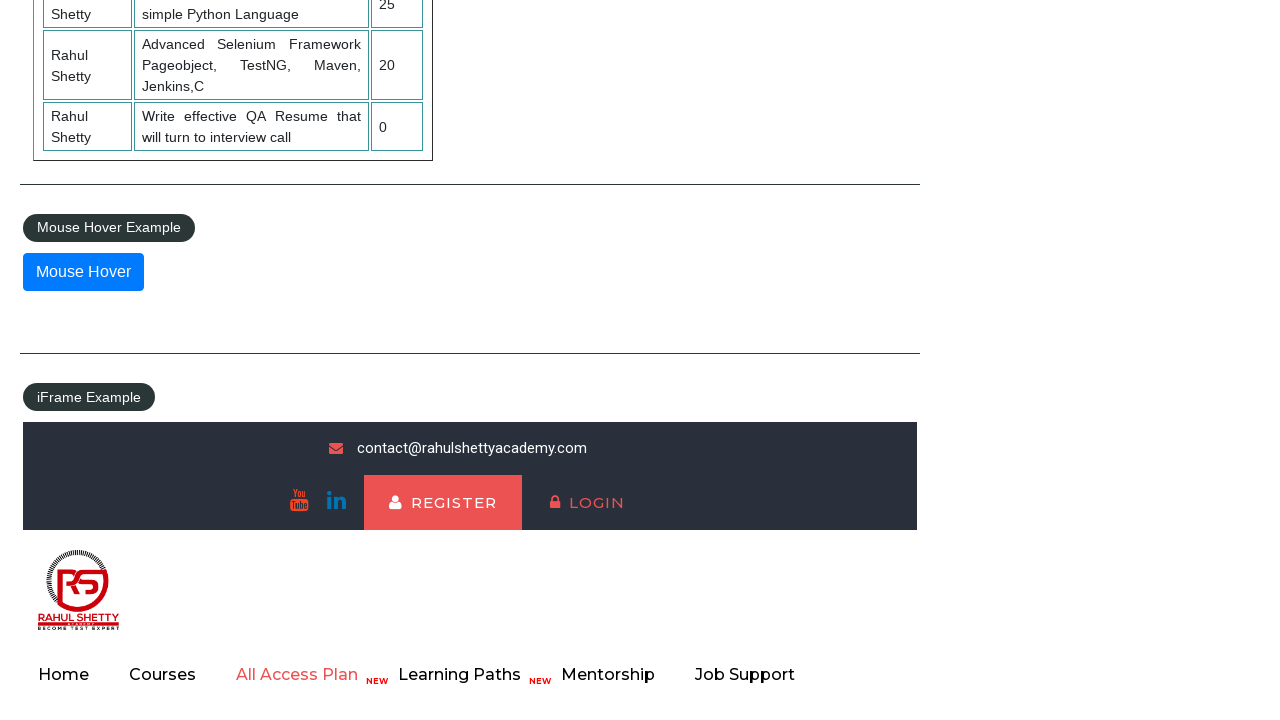